Tests dynamic loading with 6 second wait, clicks start button and verifies "Hello World!" text appears

Starting URL: https://automationfc.github.io/dynamic-loading/

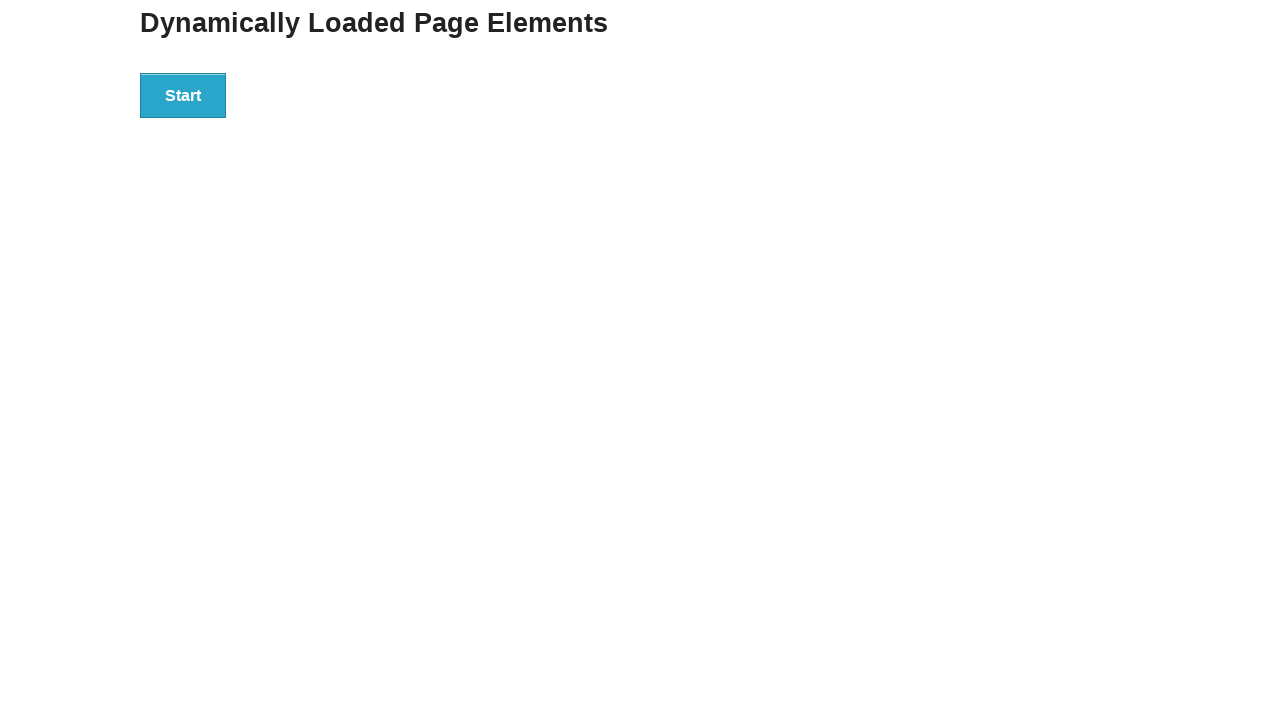

Clicked the start button to initiate dynamic loading at (183, 95) on #start>button
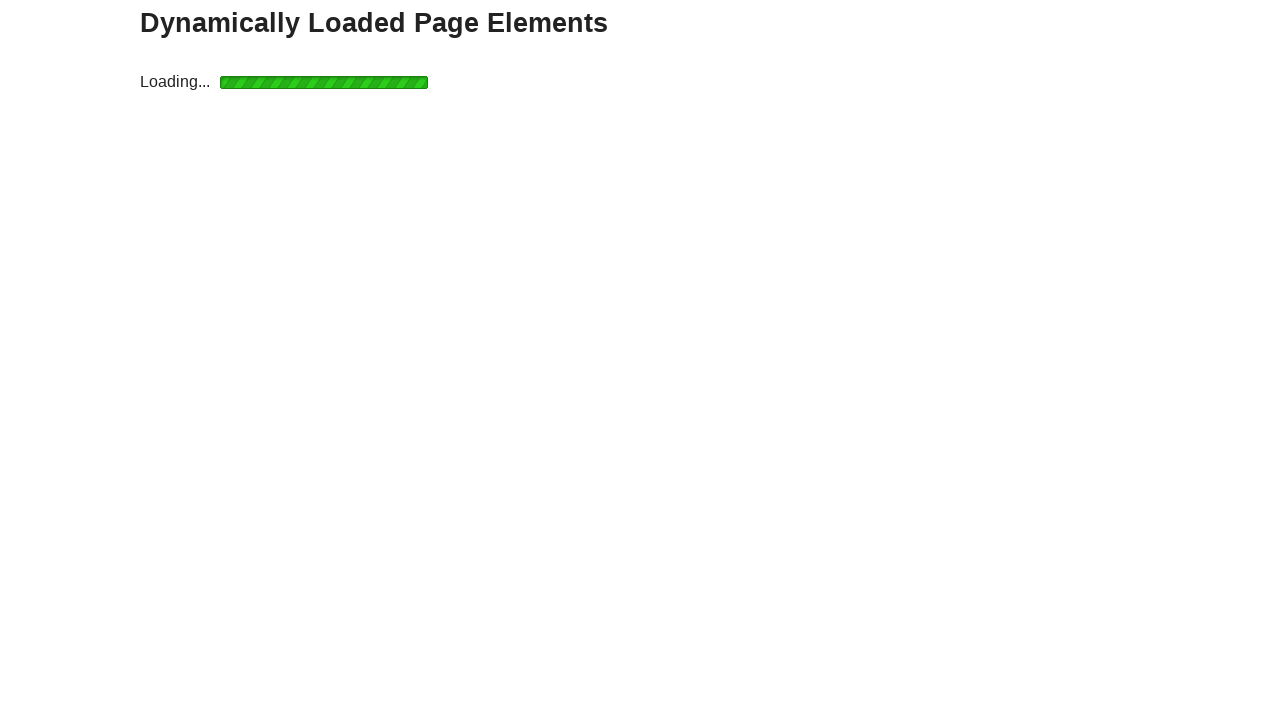

Verified 'Hello World!' text appeared after 6 second dynamic loading
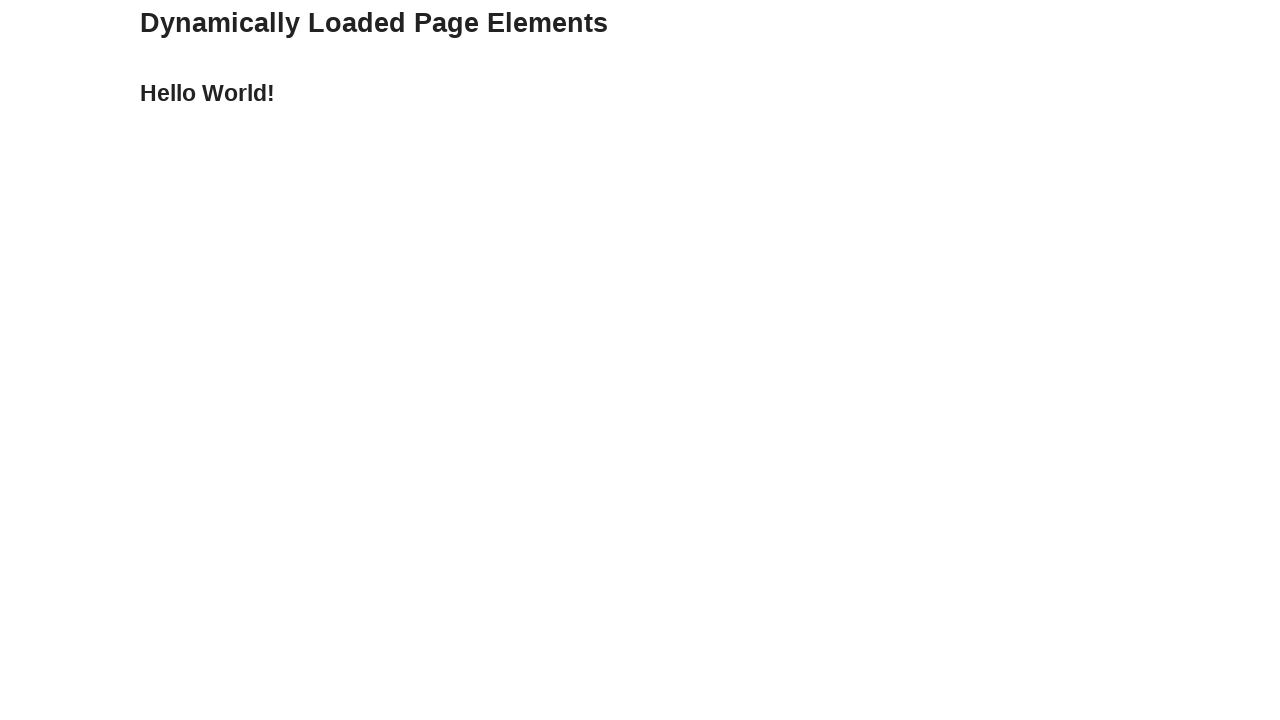

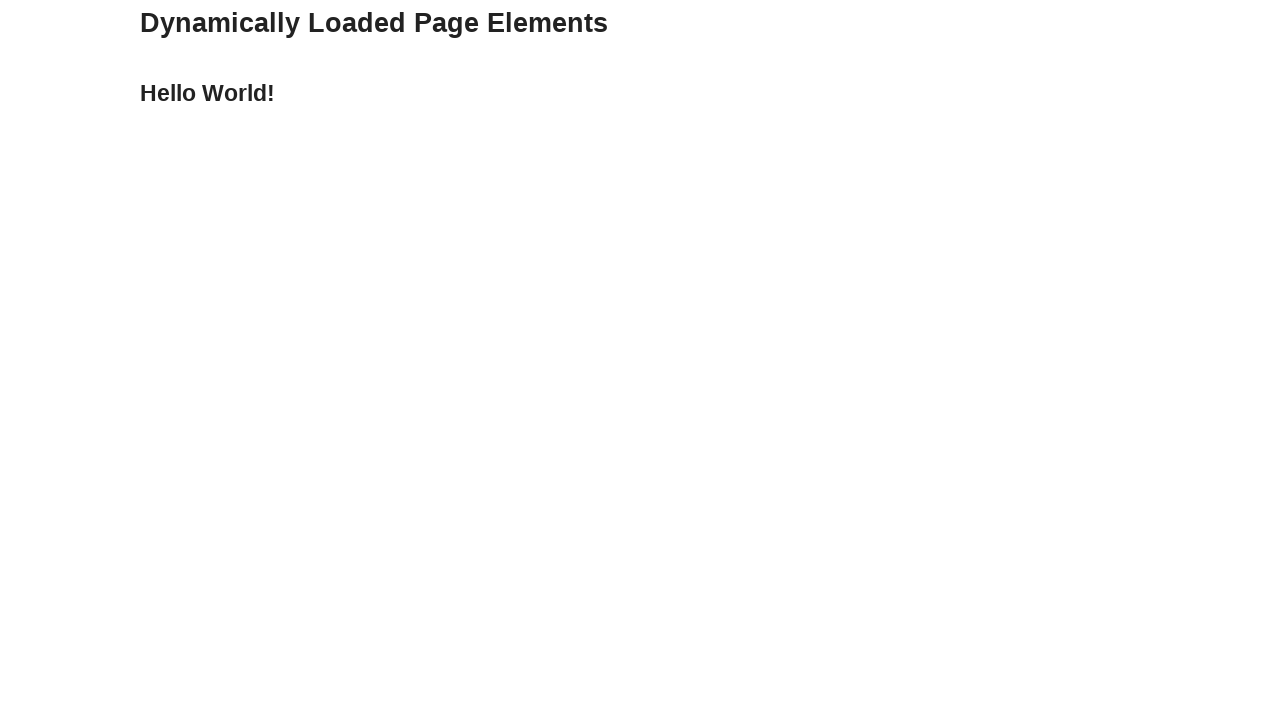